Checks if the "Yes" radio button has a disabled attribute before clicking it

Starting URL: https://demoqa.com/radio-button

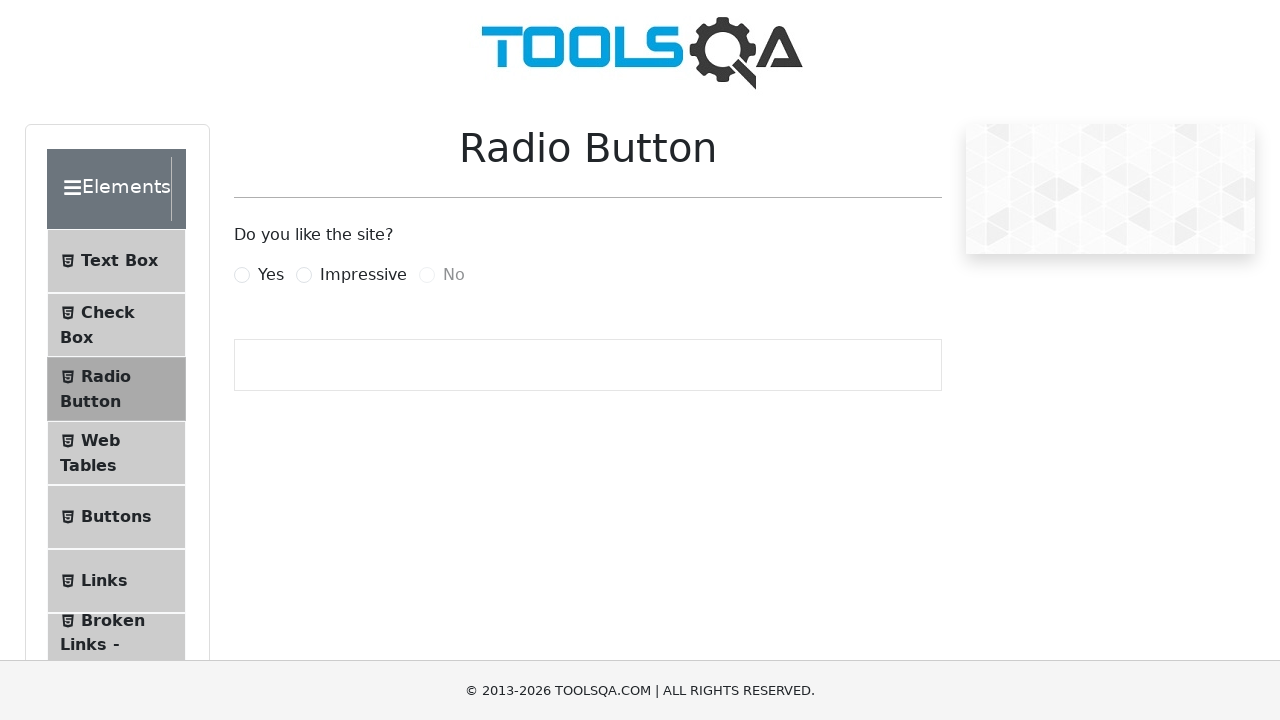

Located the 'Yes' radio button element
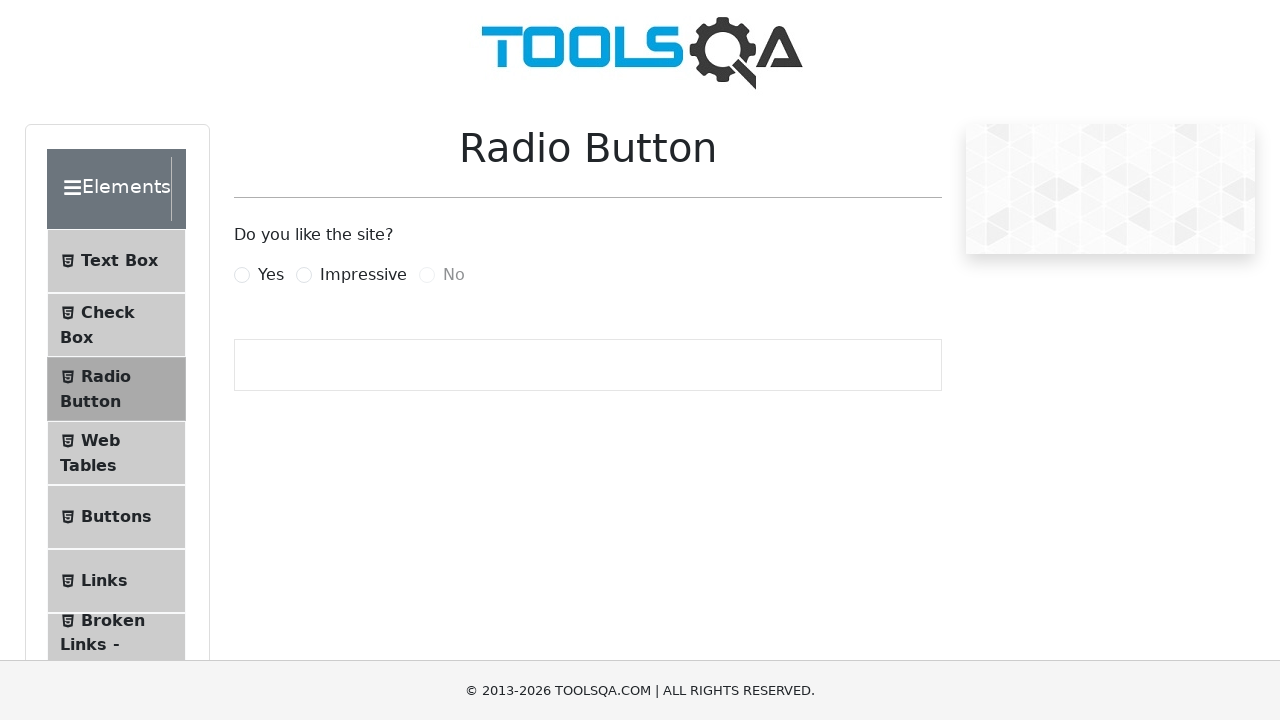

Retrieved the 'disabled' attribute from the 'Yes' radio button
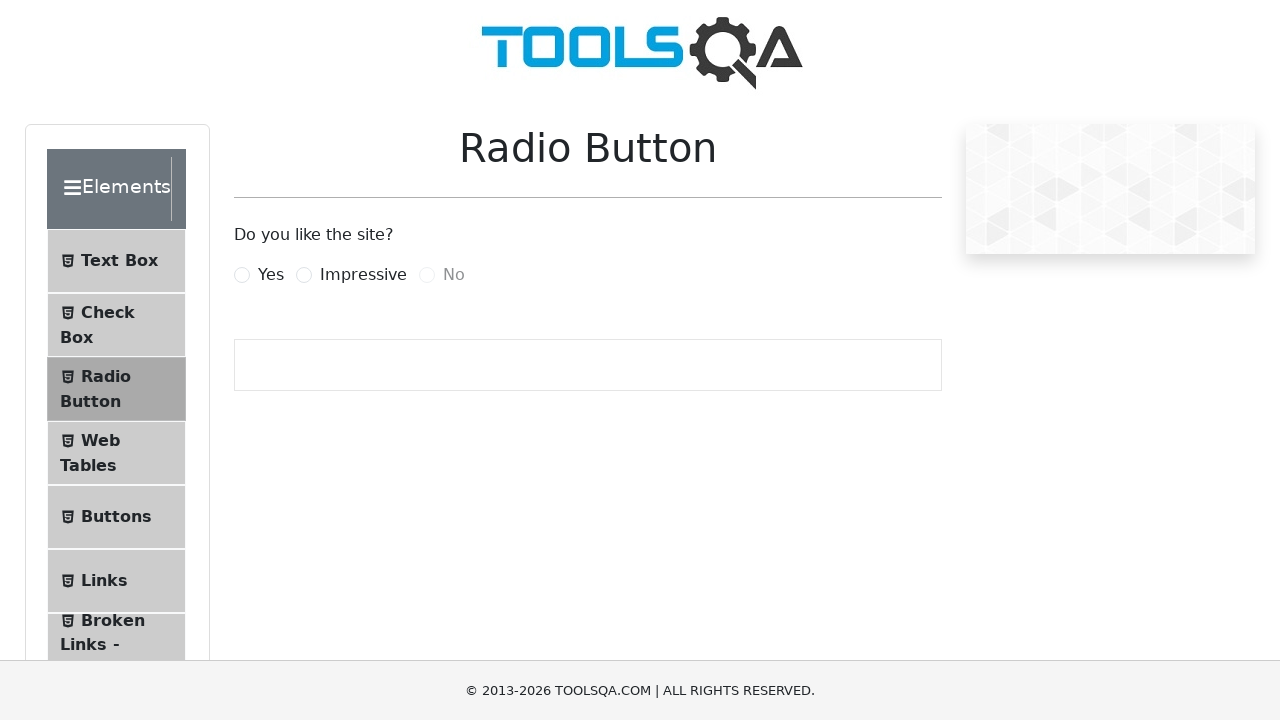

Clicked the label associated with the 'Yes' radio button to select it at (271, 275) on xpath=//*[@id='yesRadio']/following-sibling::label
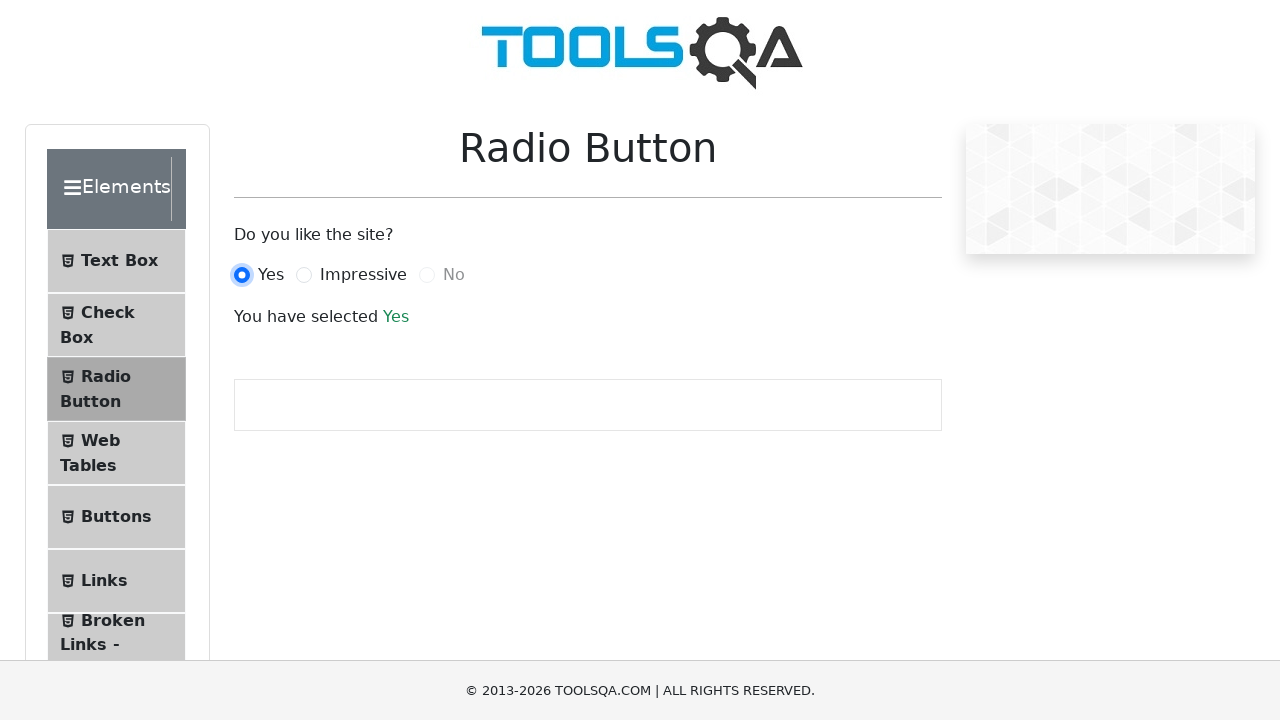

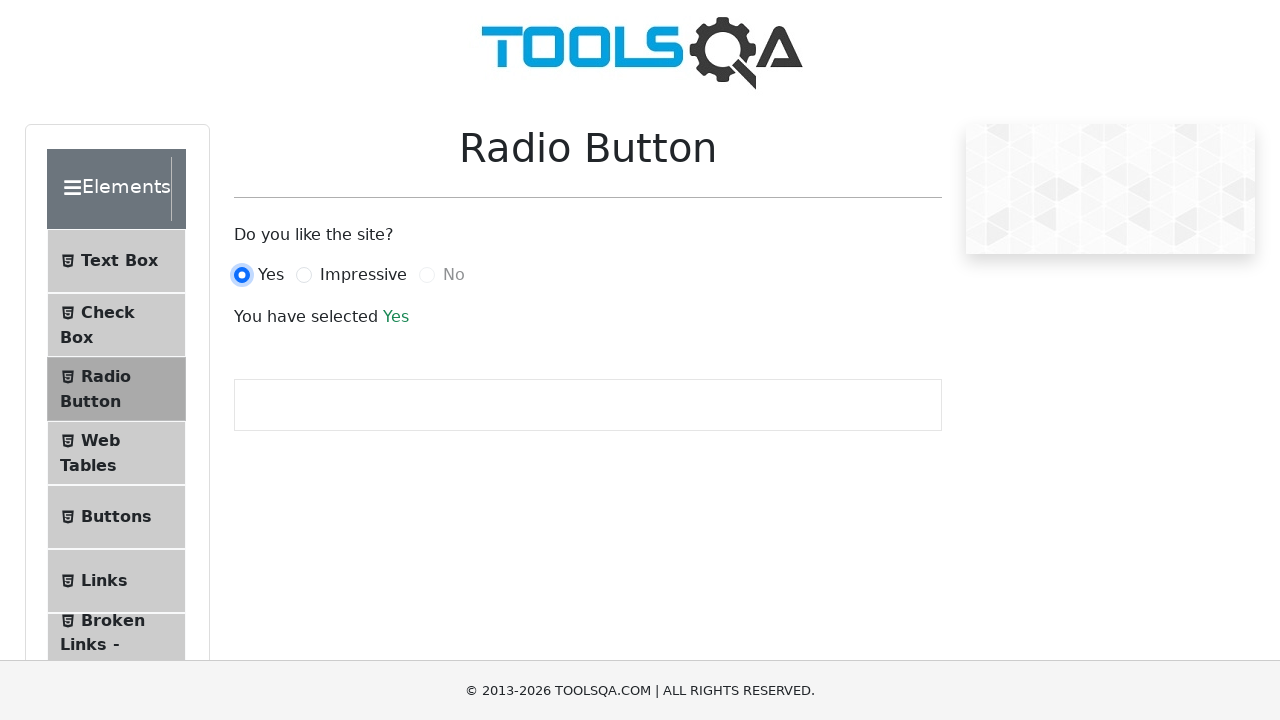